Tests JavaScript prompt alert handling by clicking a button to trigger a prompt, entering text into the alert, and accepting it

Starting URL: https://sunilpatro1985.github.io/demo/alerts.html

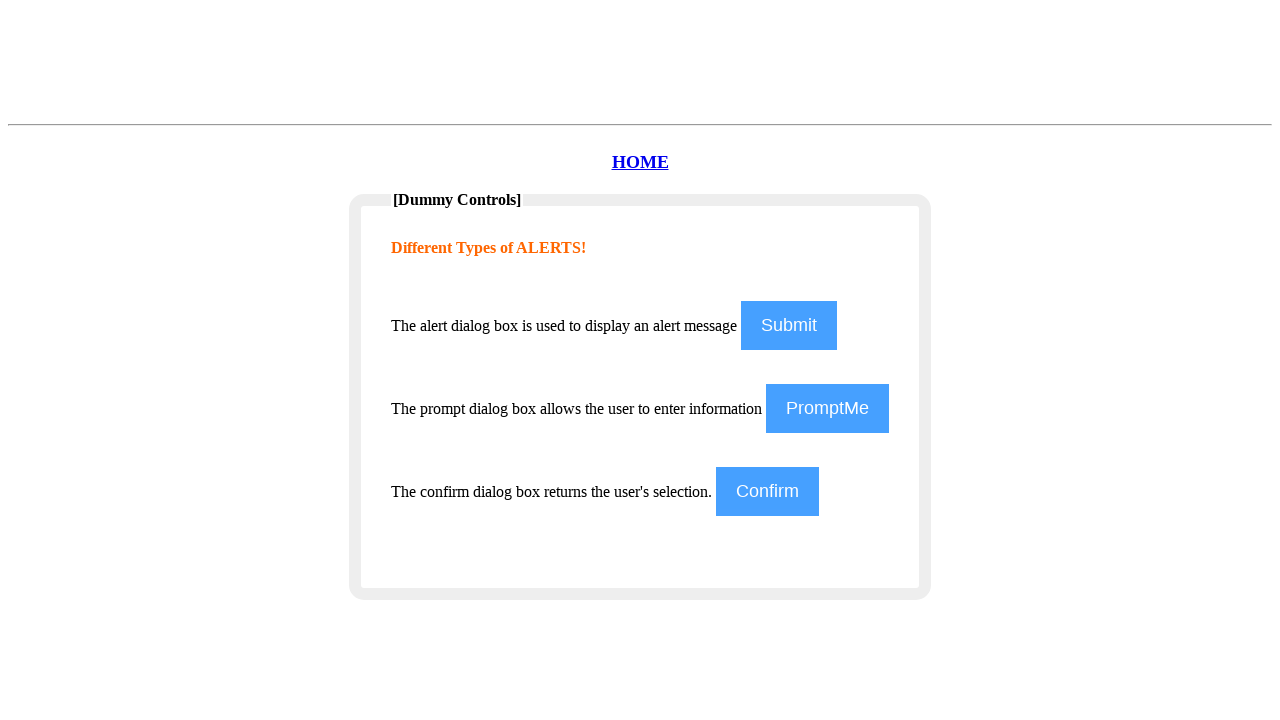

Clicked prompt button to trigger alert at (828, 408) on #prompt
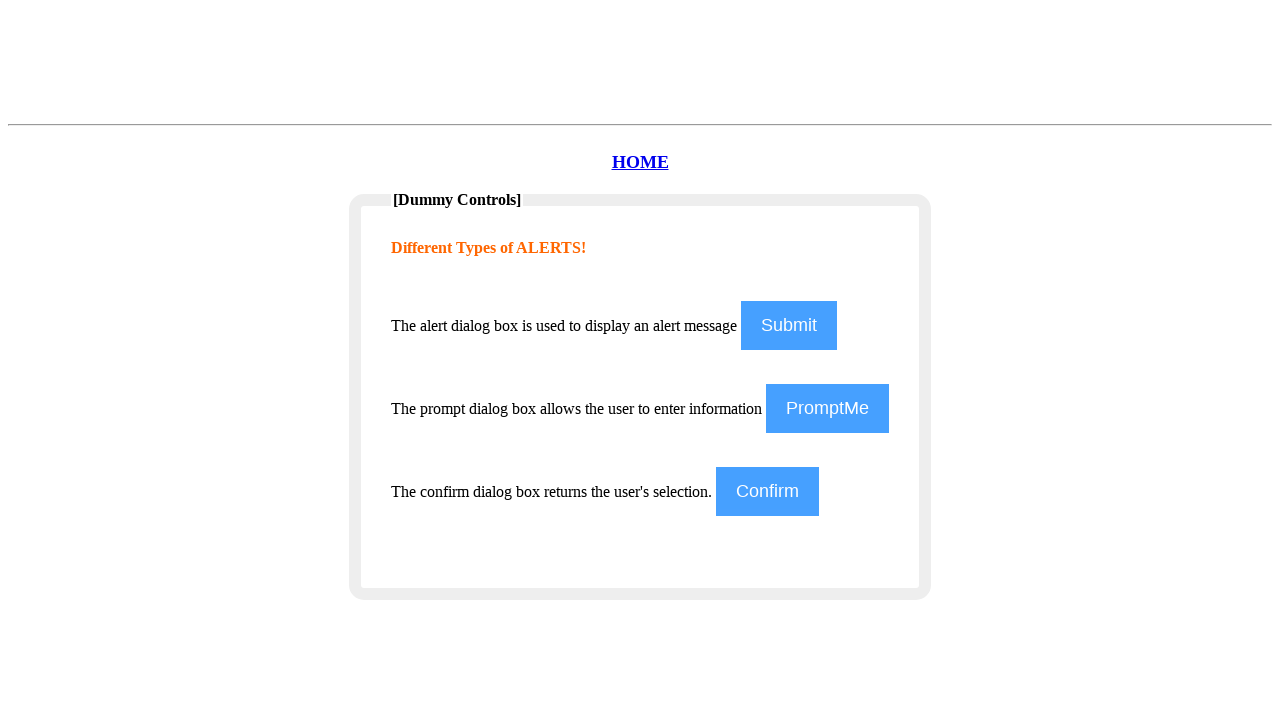

Set up dialog handler to accept prompt with text input
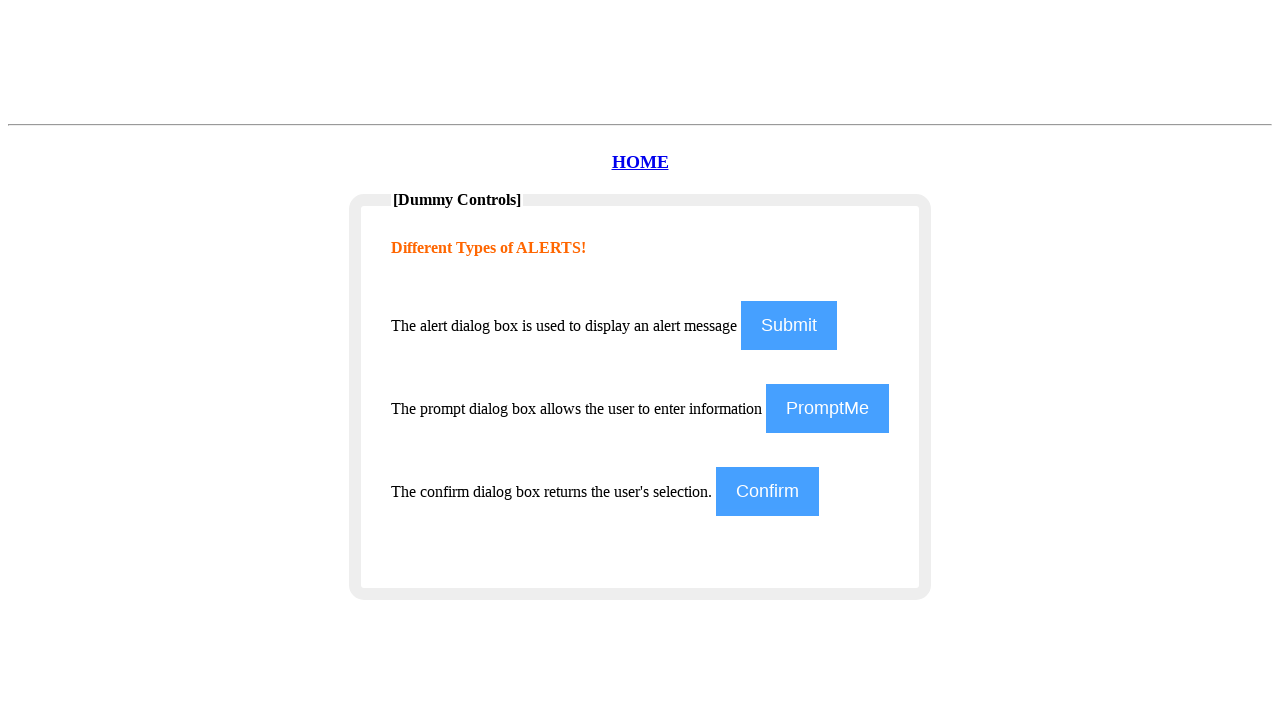

Clicked prompt button again to trigger dialog with handler ready at (828, 408) on #prompt
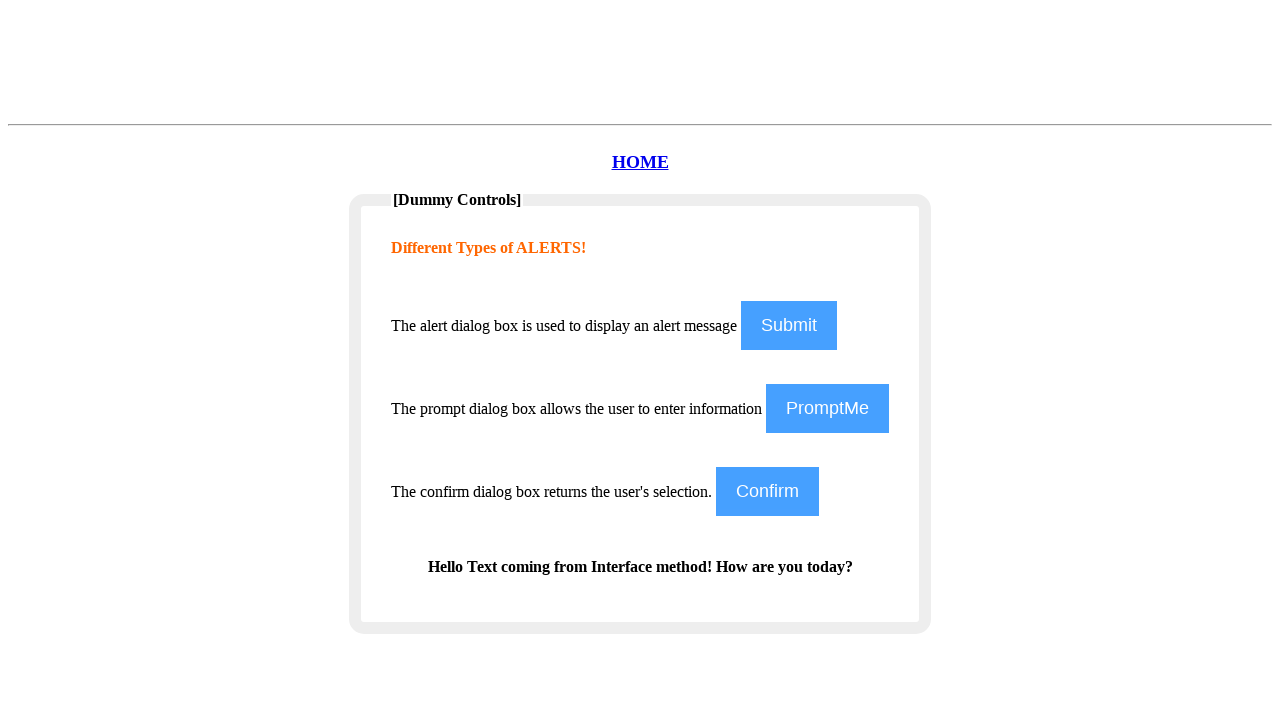

Waited for dialog interaction to complete
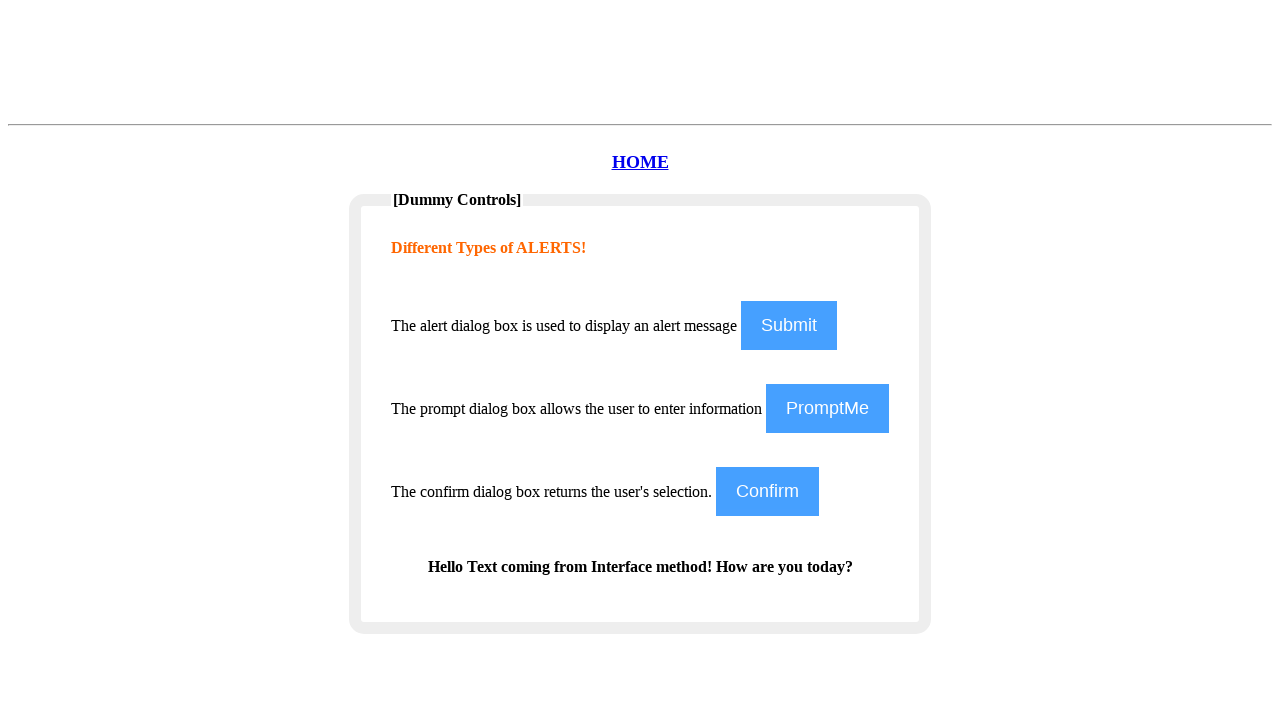

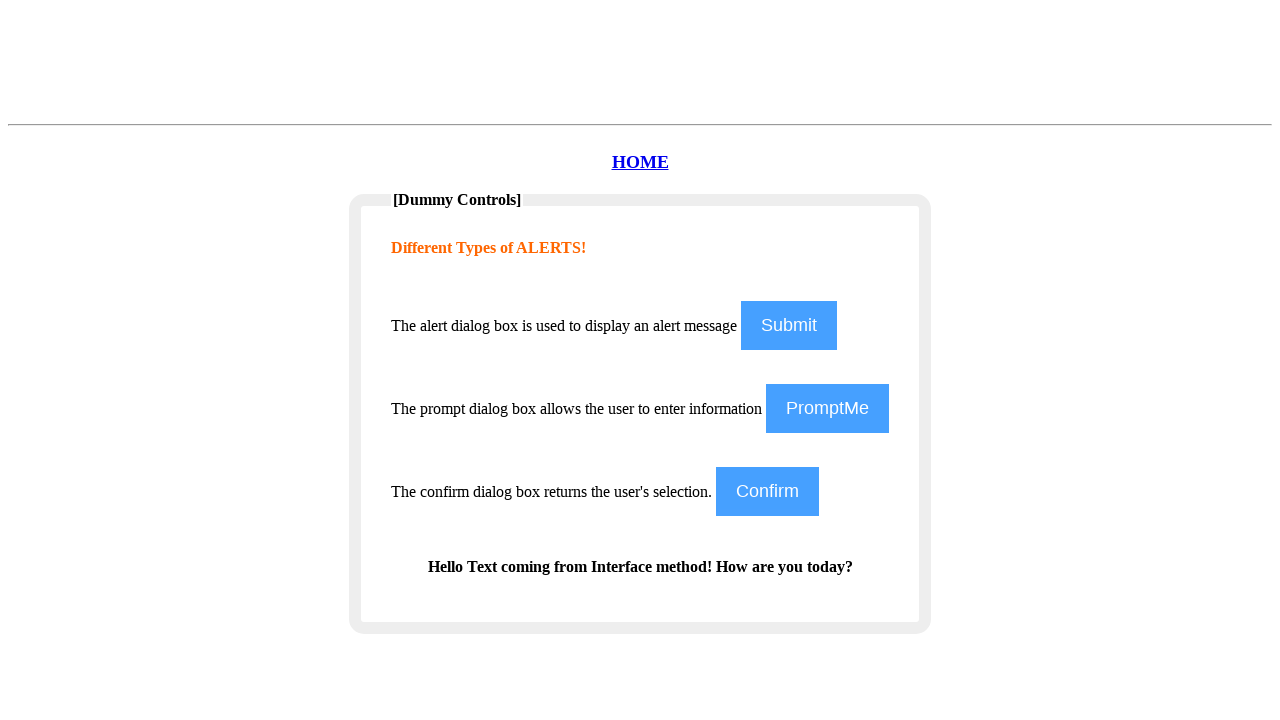